Tests navigation links on the Selenium website by clicking through Documentation, Projects, Support, and Blog links and verifying the URLs

Starting URL: https://www.selenium.dev

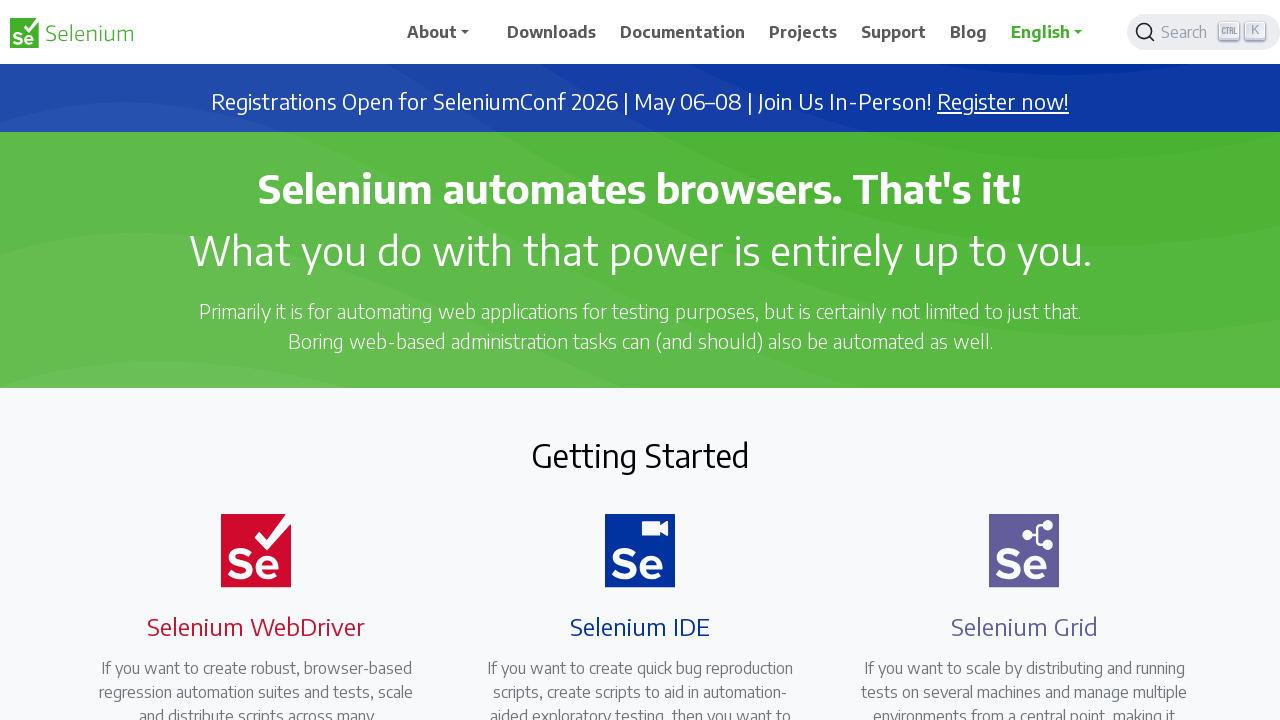

Clicked on 'Documentation' navigation link at (683, 32) on text=Documentation
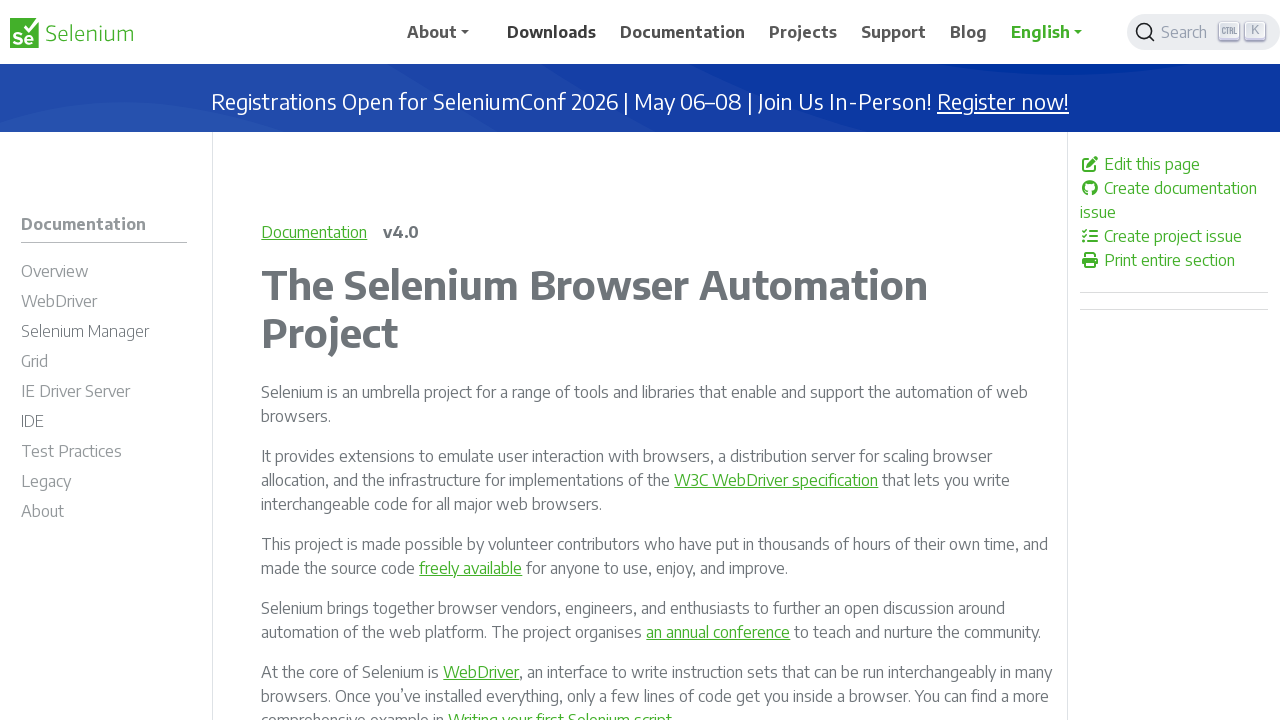

Verified URL is now https://www.selenium.dev/documentation/
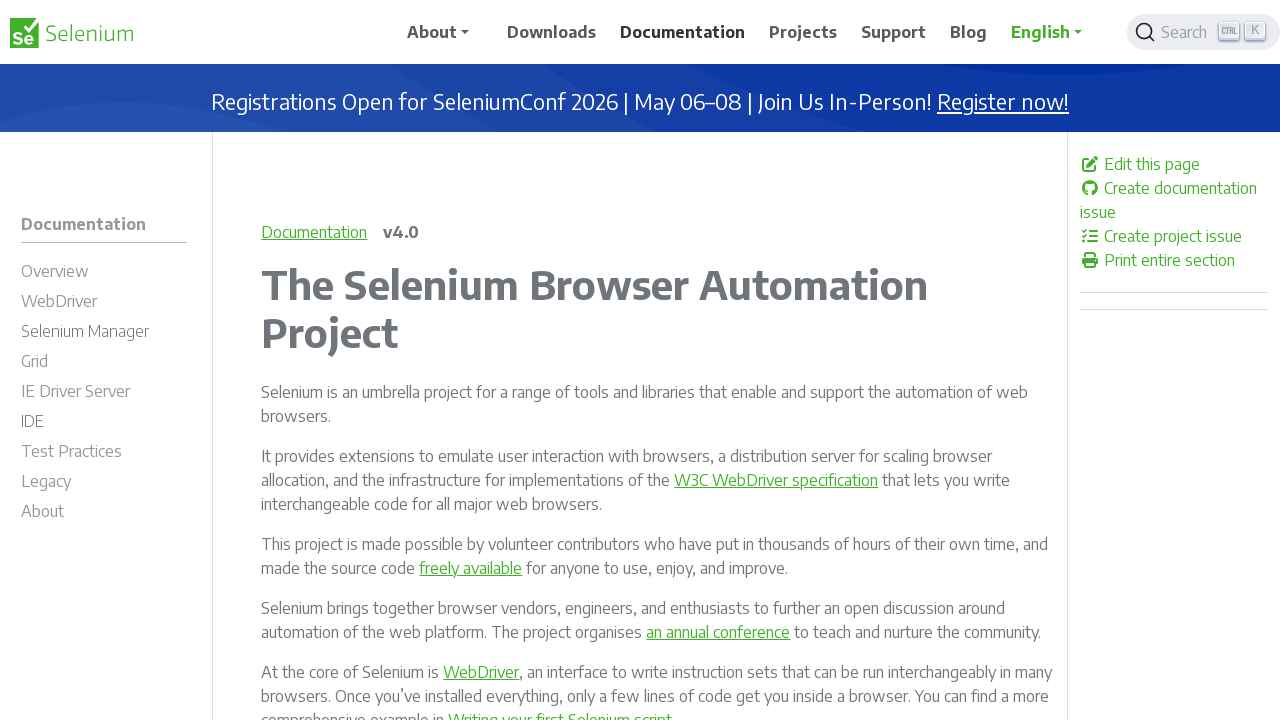

Navigated back from 'Documentation' page
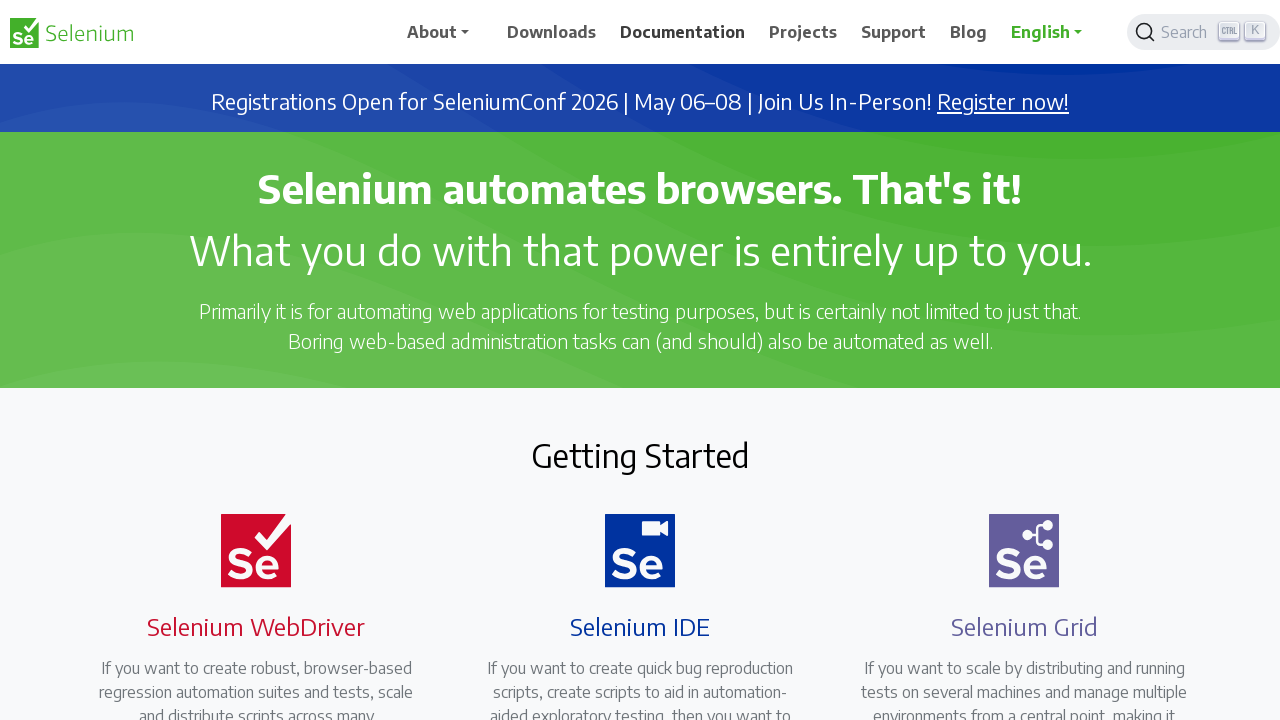

Clicked on 'Projects' navigation link at (803, 32) on text=Projects
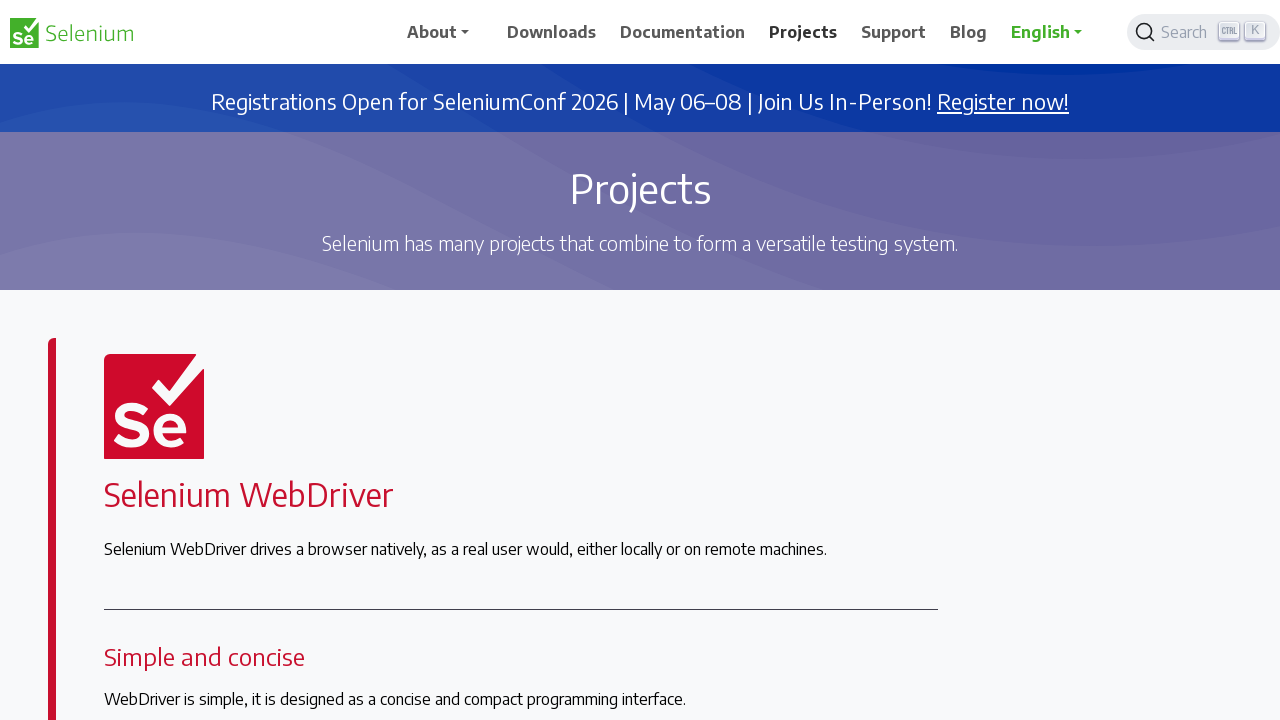

Verified URL is now https://www.selenium.dev/projects/
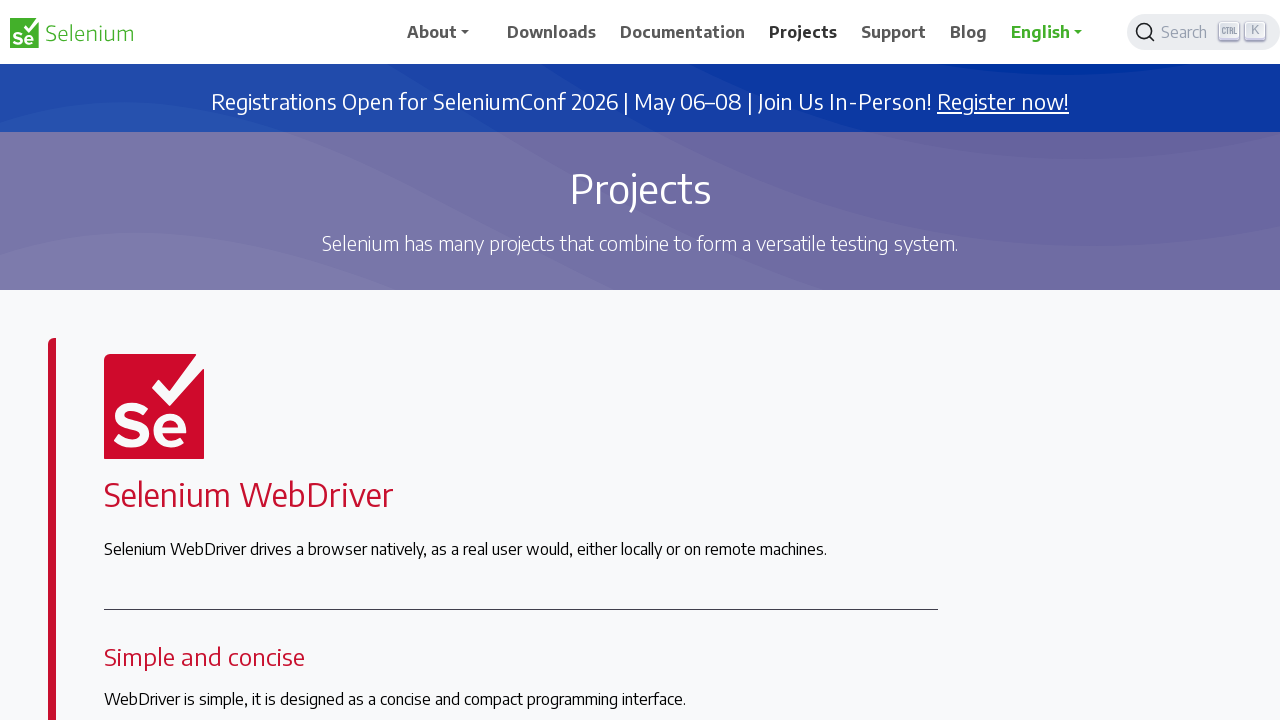

Navigated back from 'Projects' page
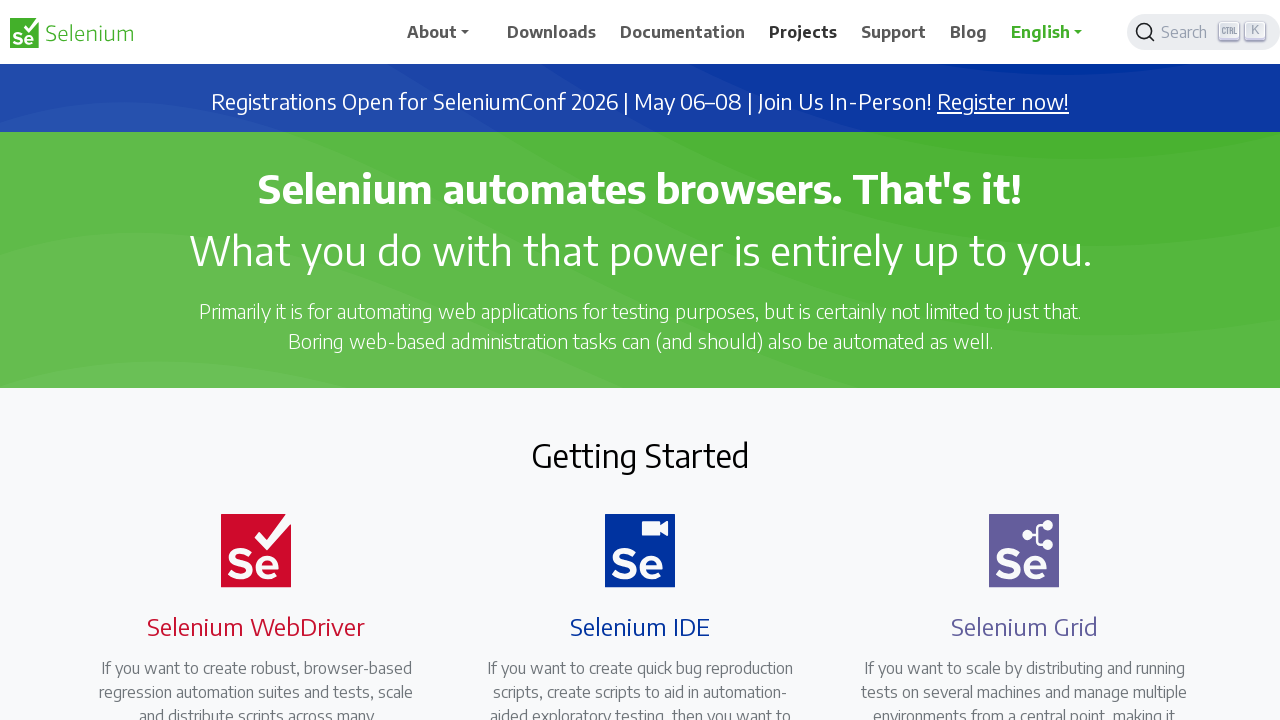

Clicked on 'Support' navigation link at (894, 32) on text=Support
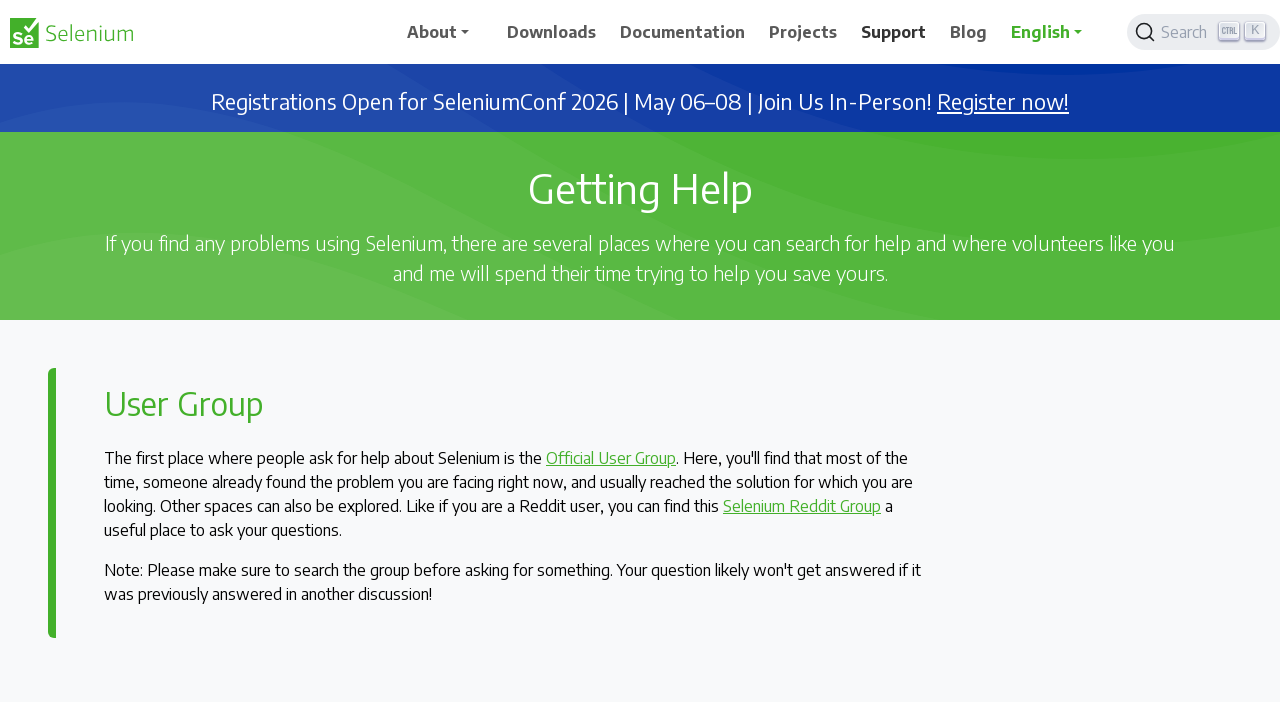

Verified URL is now https://www.selenium.dev/support/
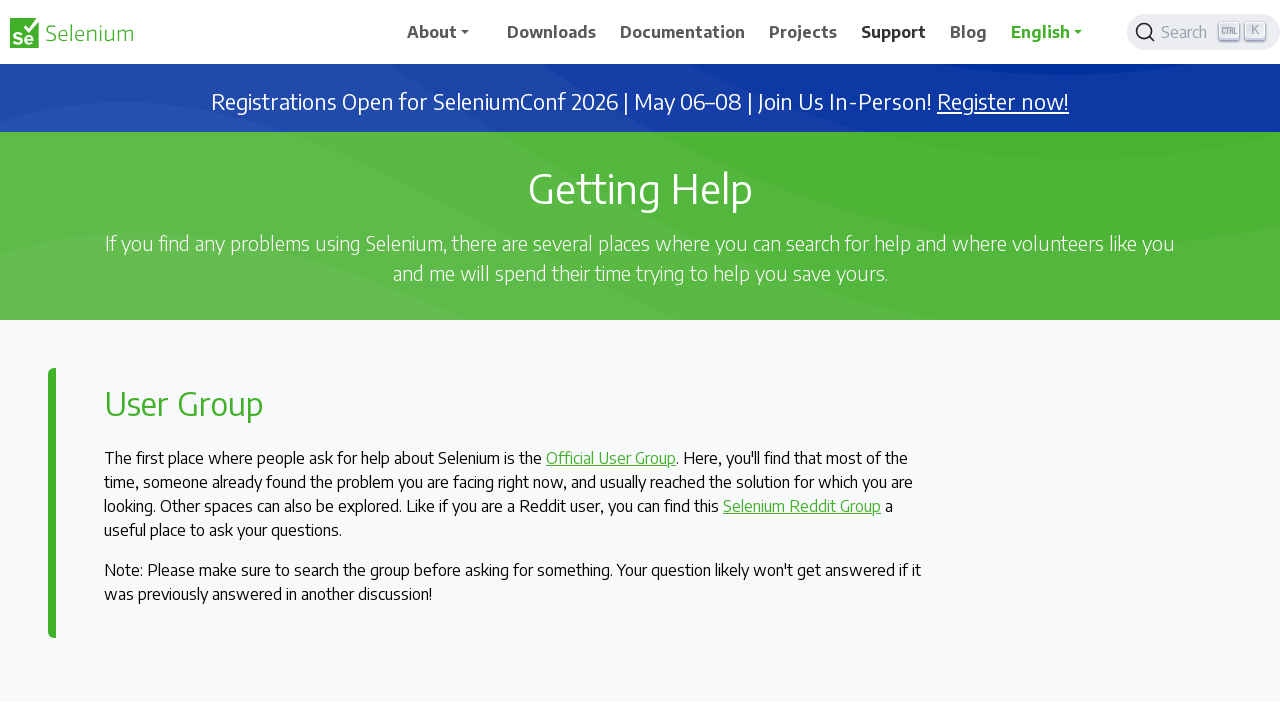

Navigated back from 'Support' page
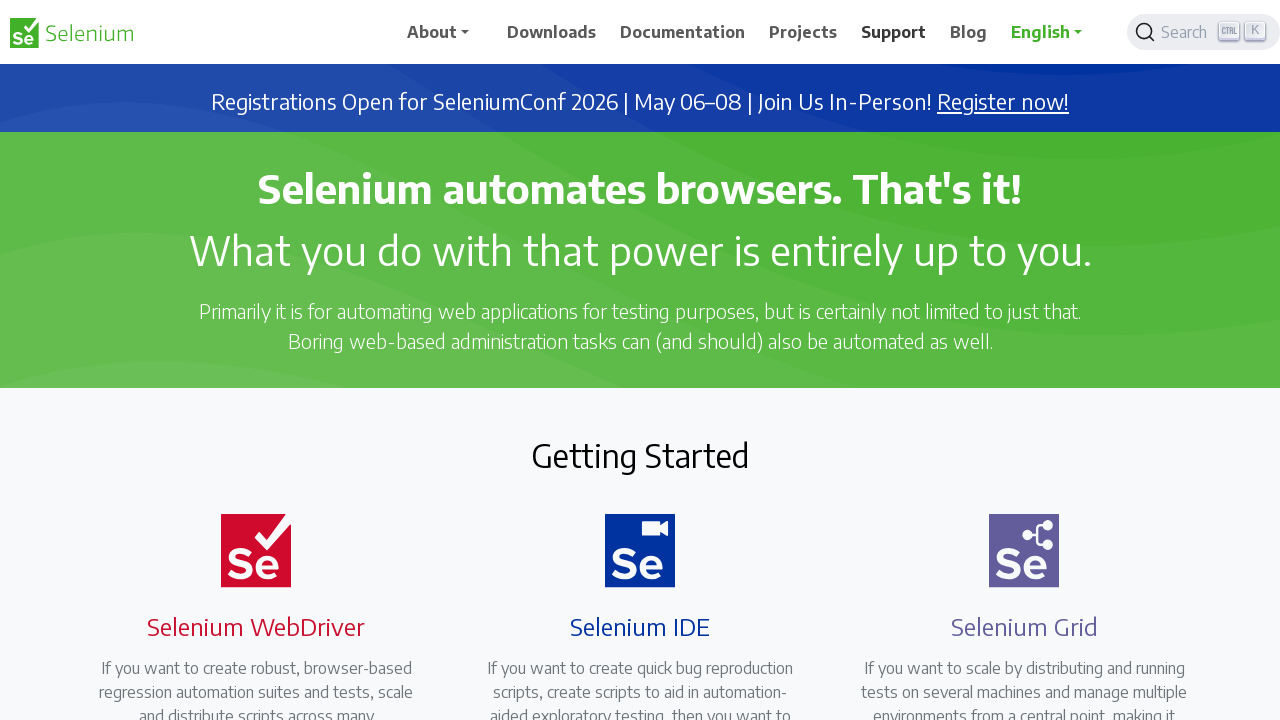

Clicked on 'Blog' navigation link at (969, 32) on text=Blog
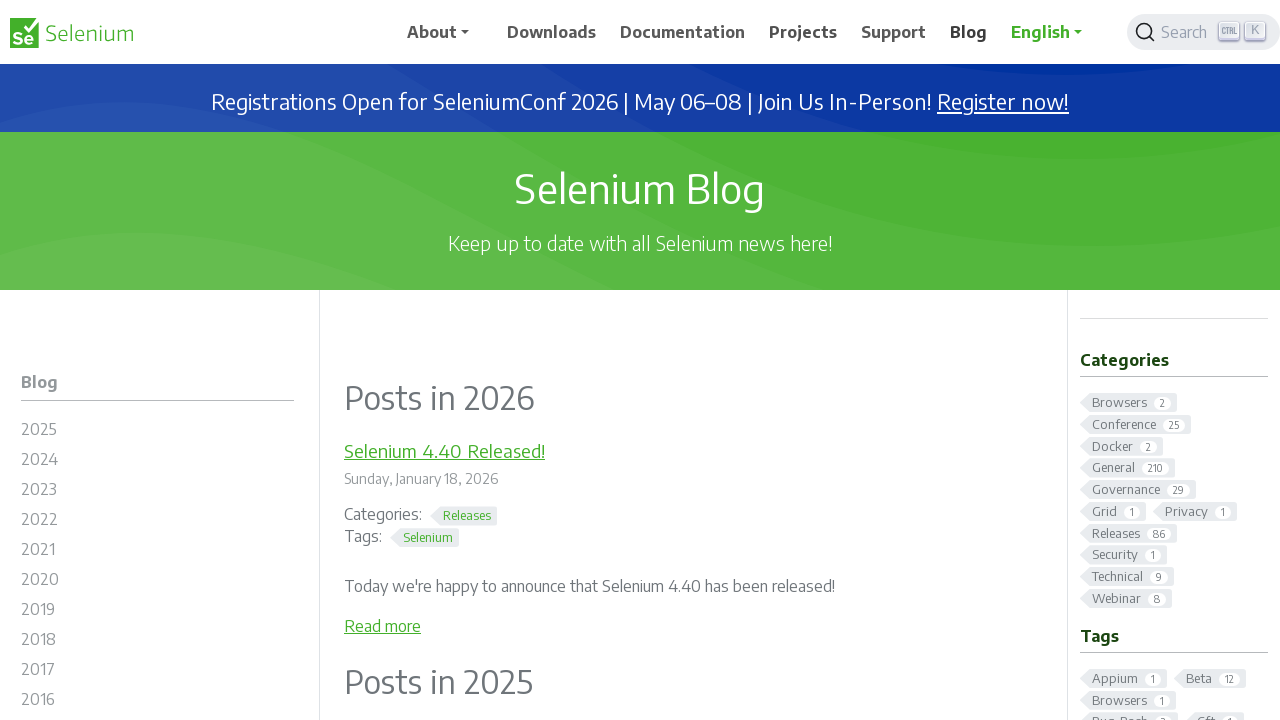

Verified URL is now https://www.selenium.dev/blog/
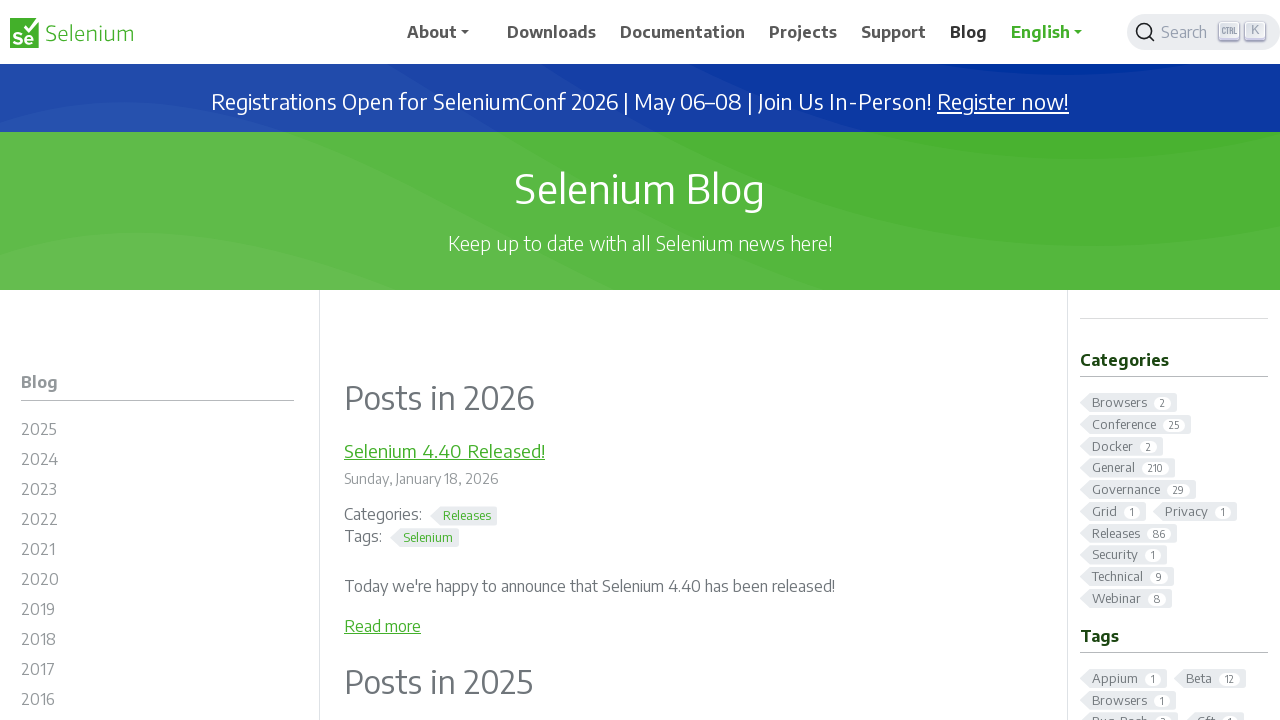

Navigated back from 'Blog' page
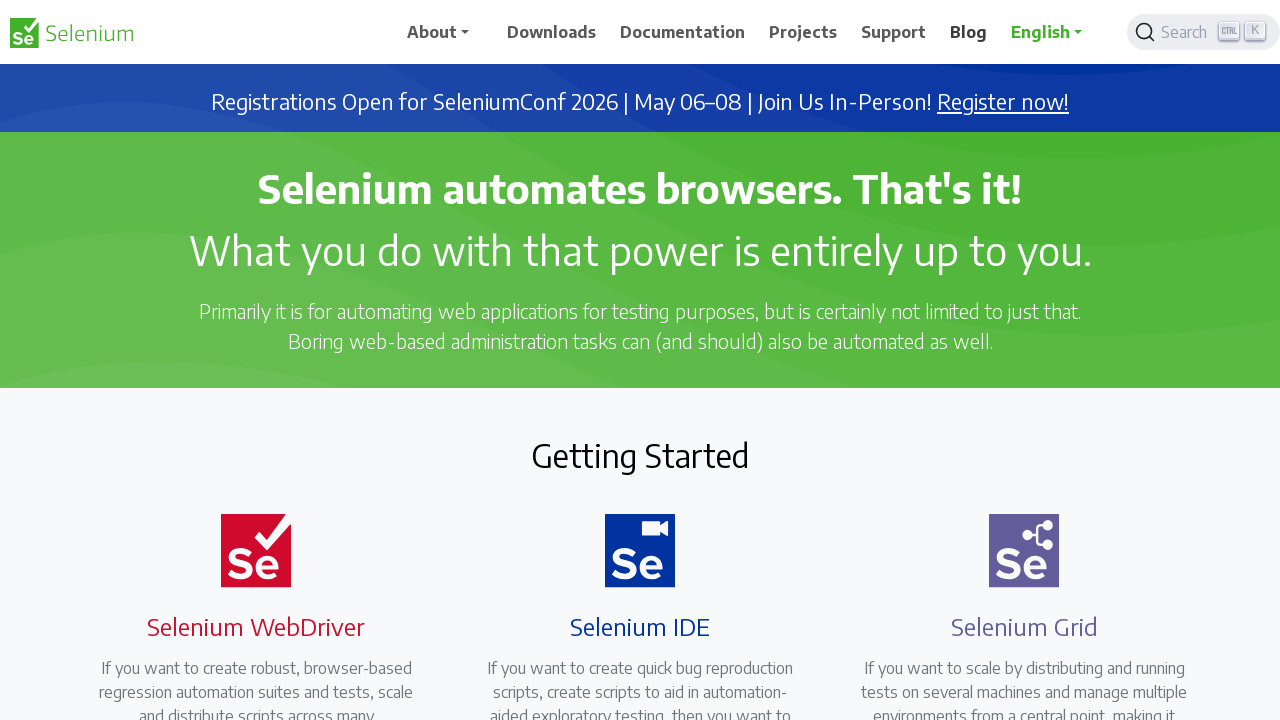

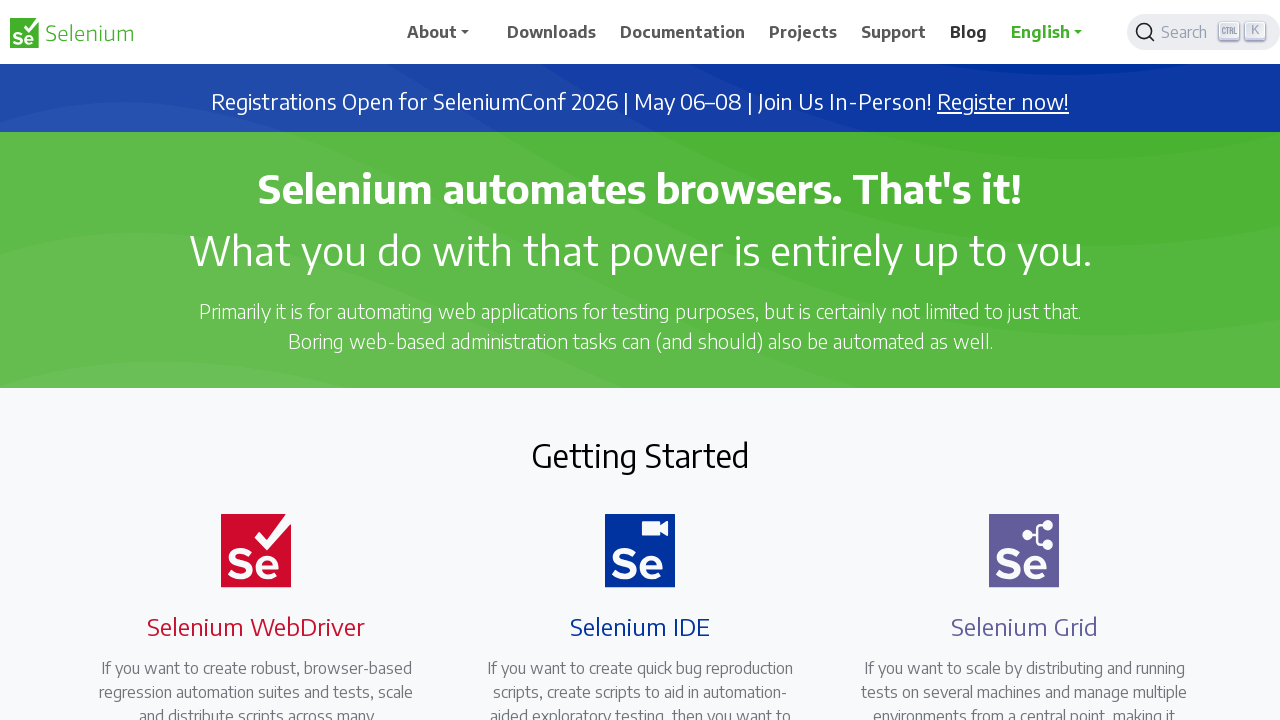